Tests editing a todo item by double-clicking, filling new text, and pressing Enter

Starting URL: https://demo.playwright.dev/todomvc

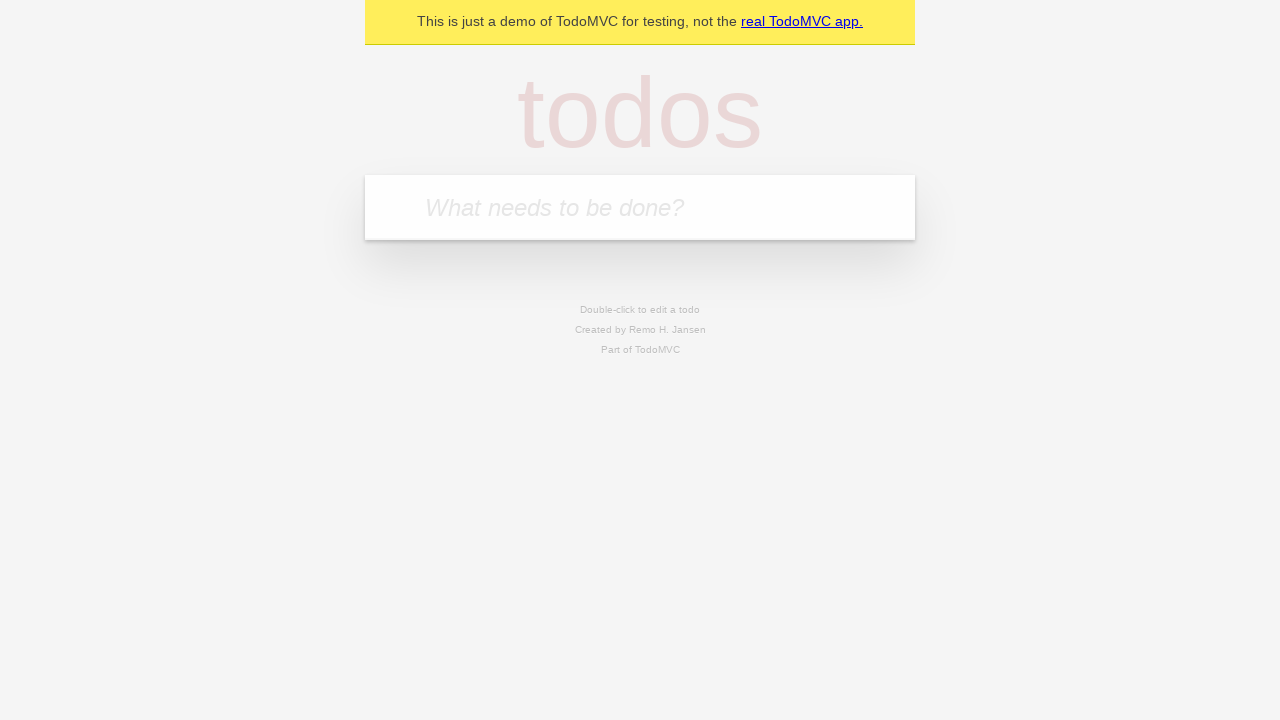

Filled new todo field with 'buy some cheese' on internal:attr=[placeholder="What needs to be done?"i]
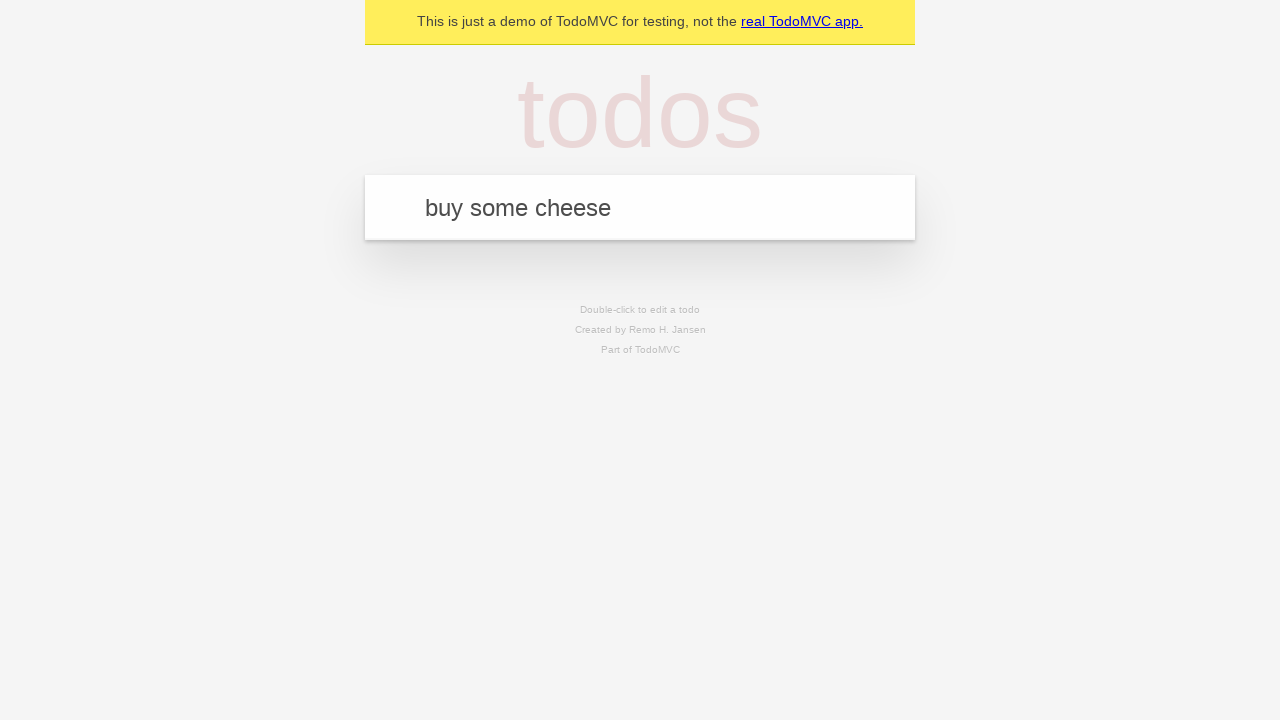

Pressed Enter to add todo 'buy some cheese' on internal:attr=[placeholder="What needs to be done?"i]
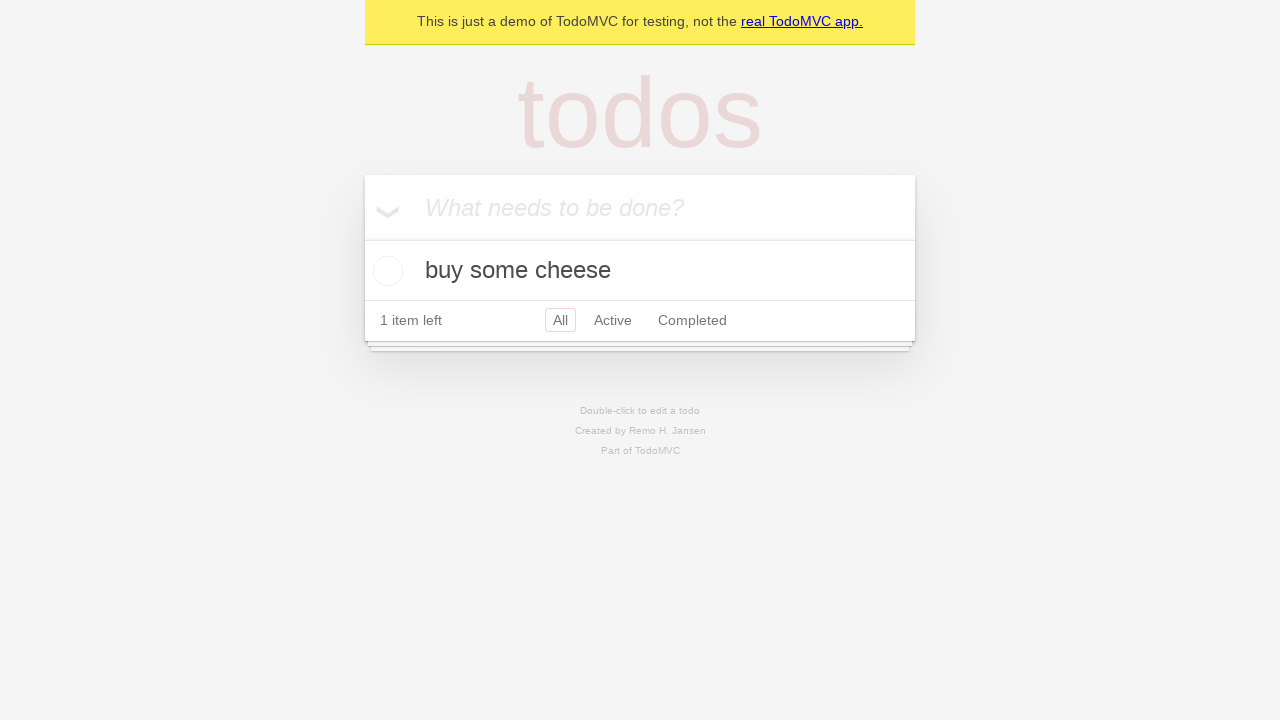

Filled new todo field with 'feed the cat' on internal:attr=[placeholder="What needs to be done?"i]
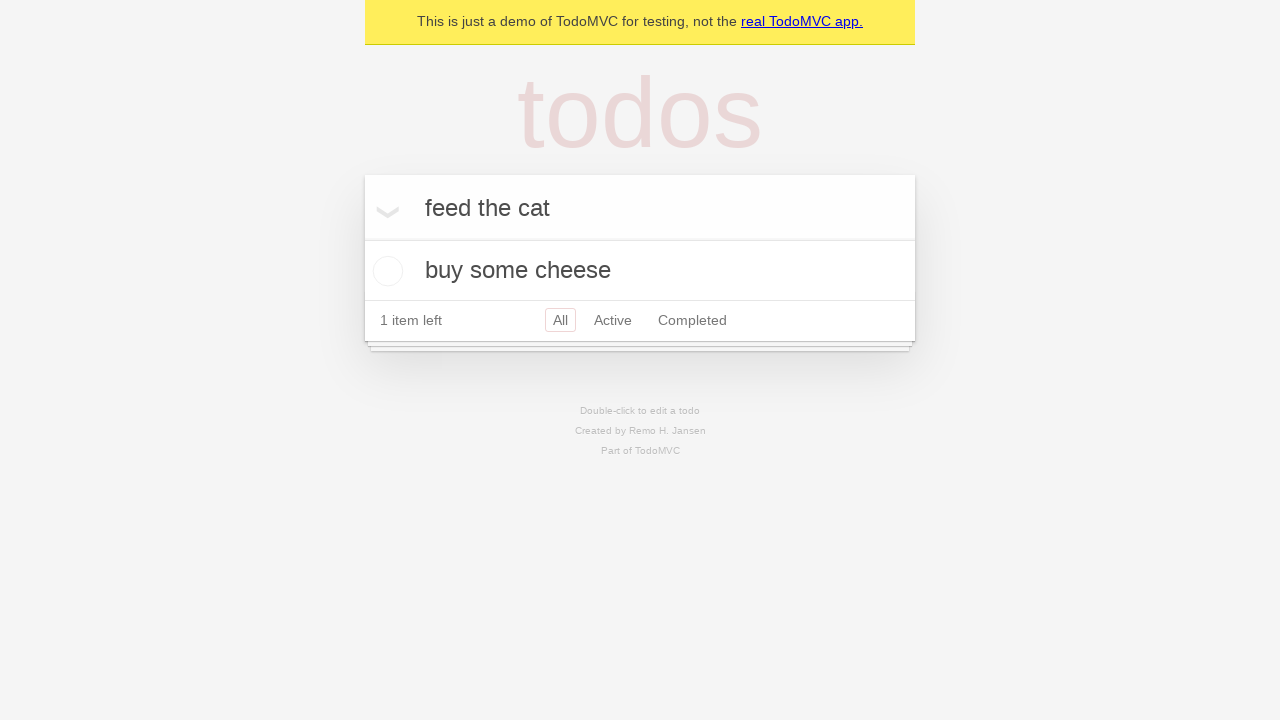

Pressed Enter to add todo 'feed the cat' on internal:attr=[placeholder="What needs to be done?"i]
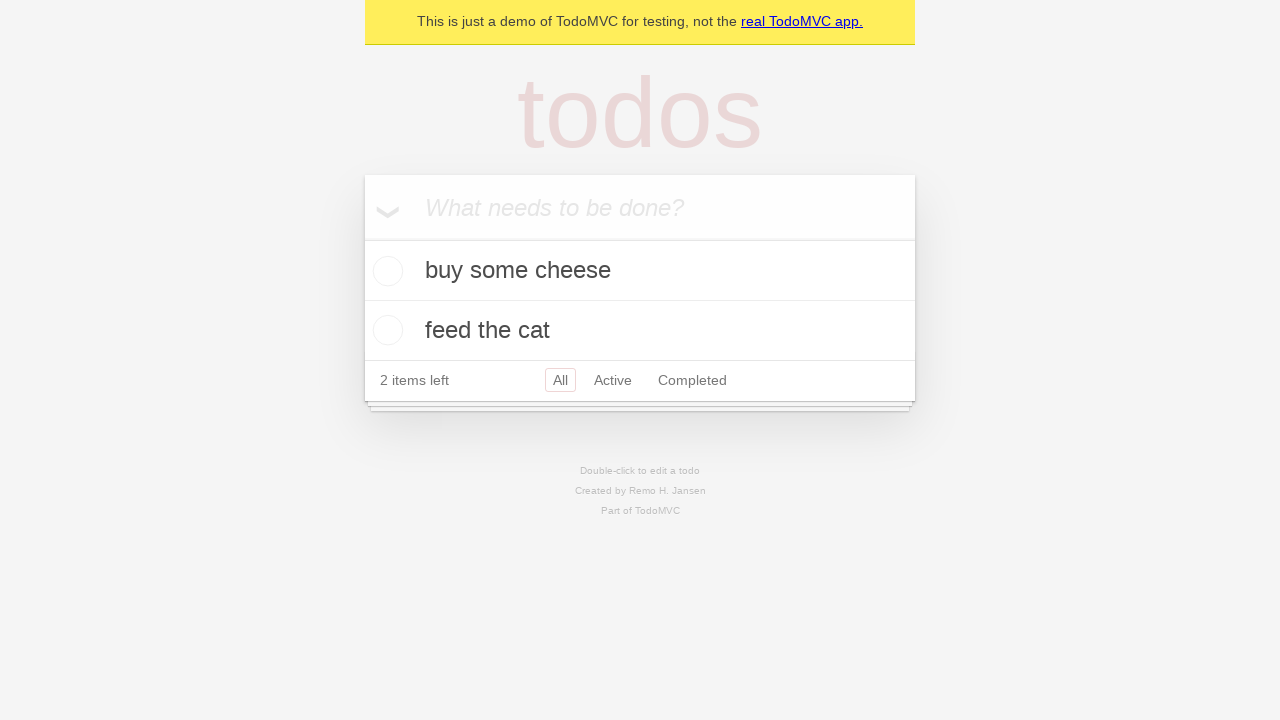

Filled new todo field with 'book a doctors appointment' on internal:attr=[placeholder="What needs to be done?"i]
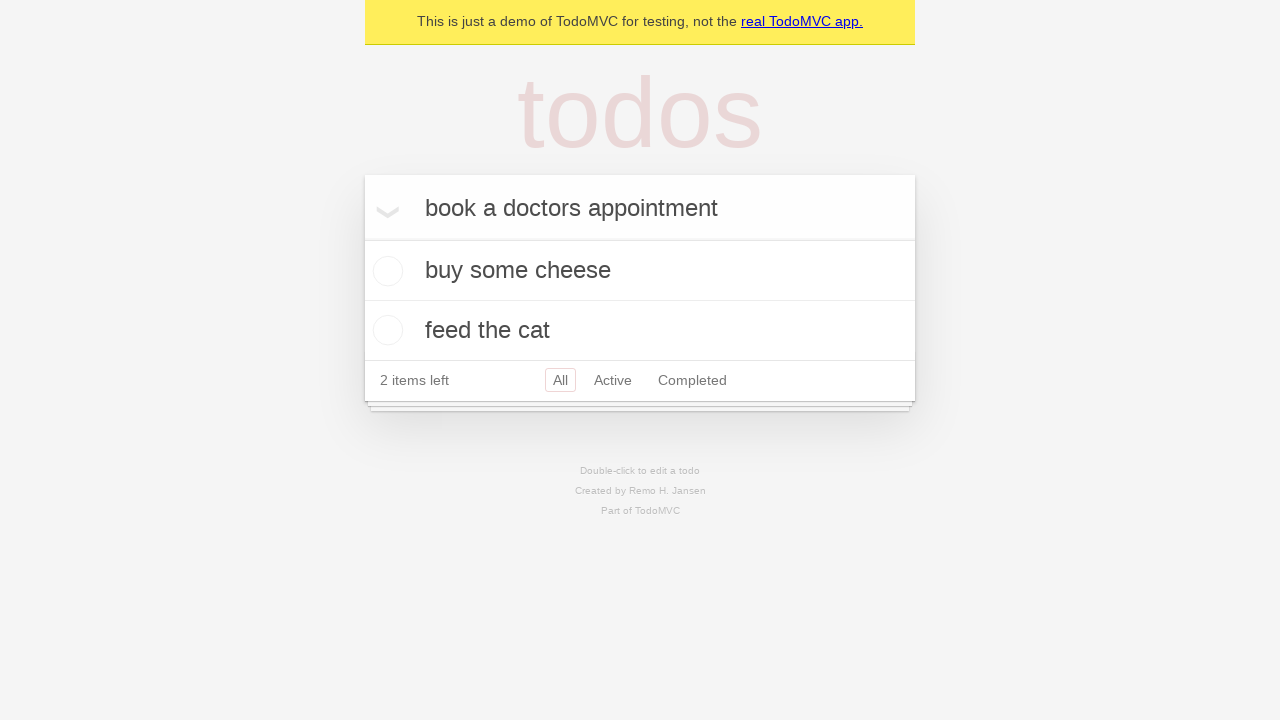

Pressed Enter to add todo 'book a doctors appointment' on internal:attr=[placeholder="What needs to be done?"i]
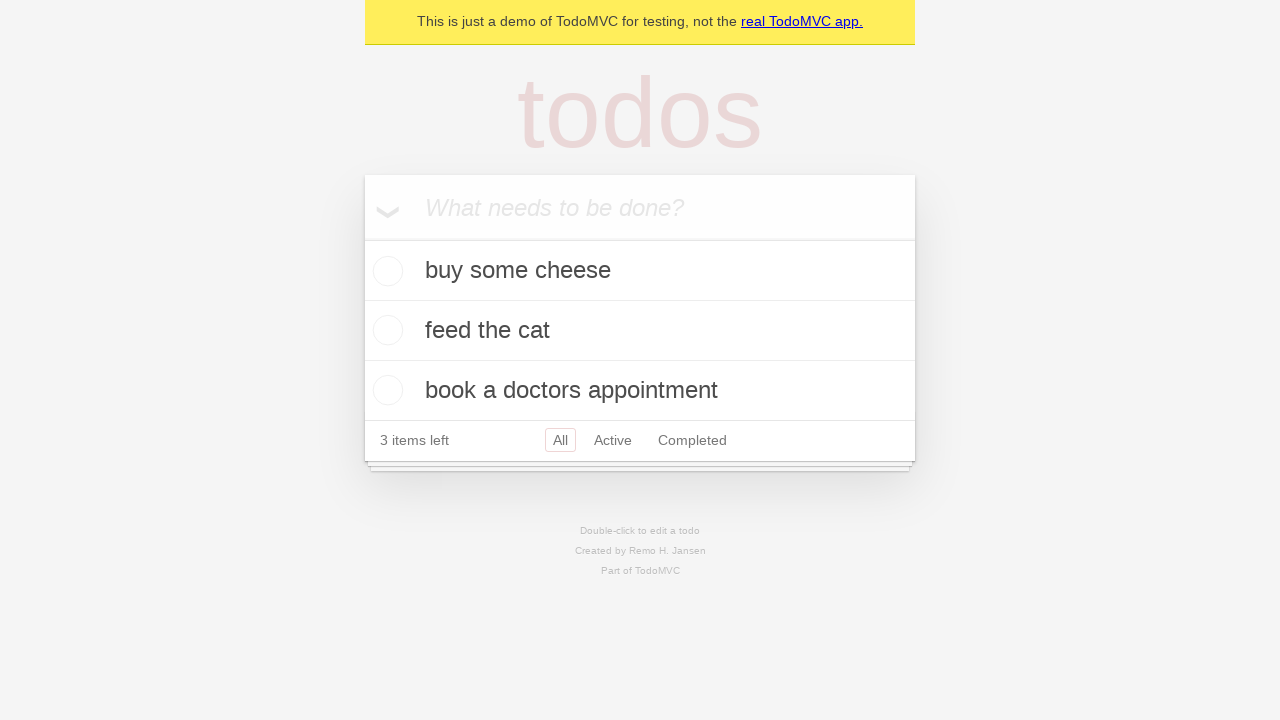

Double-clicked second todo item to enter edit mode at (640, 331) on internal:testid=[data-testid="todo-item"s] >> nth=1
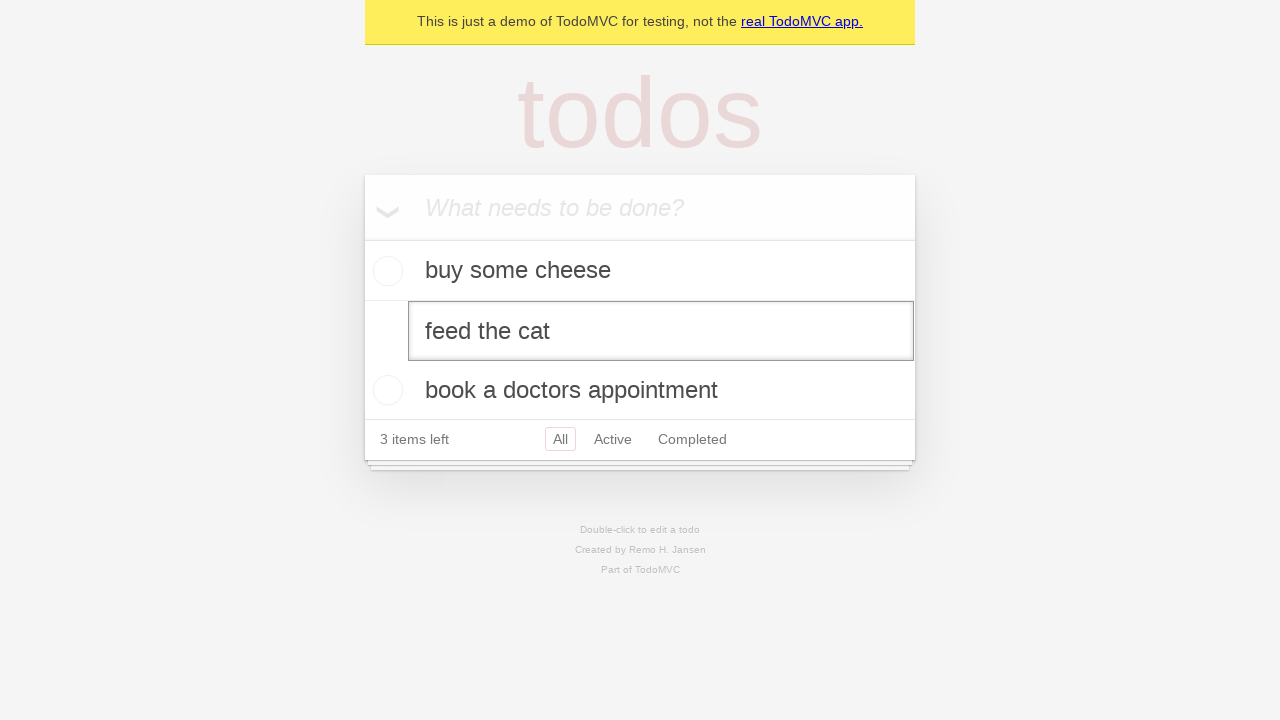

Filled edit textbox with 'buy some sausages' on internal:testid=[data-testid="todo-item"s] >> nth=1 >> internal:role=textbox[nam
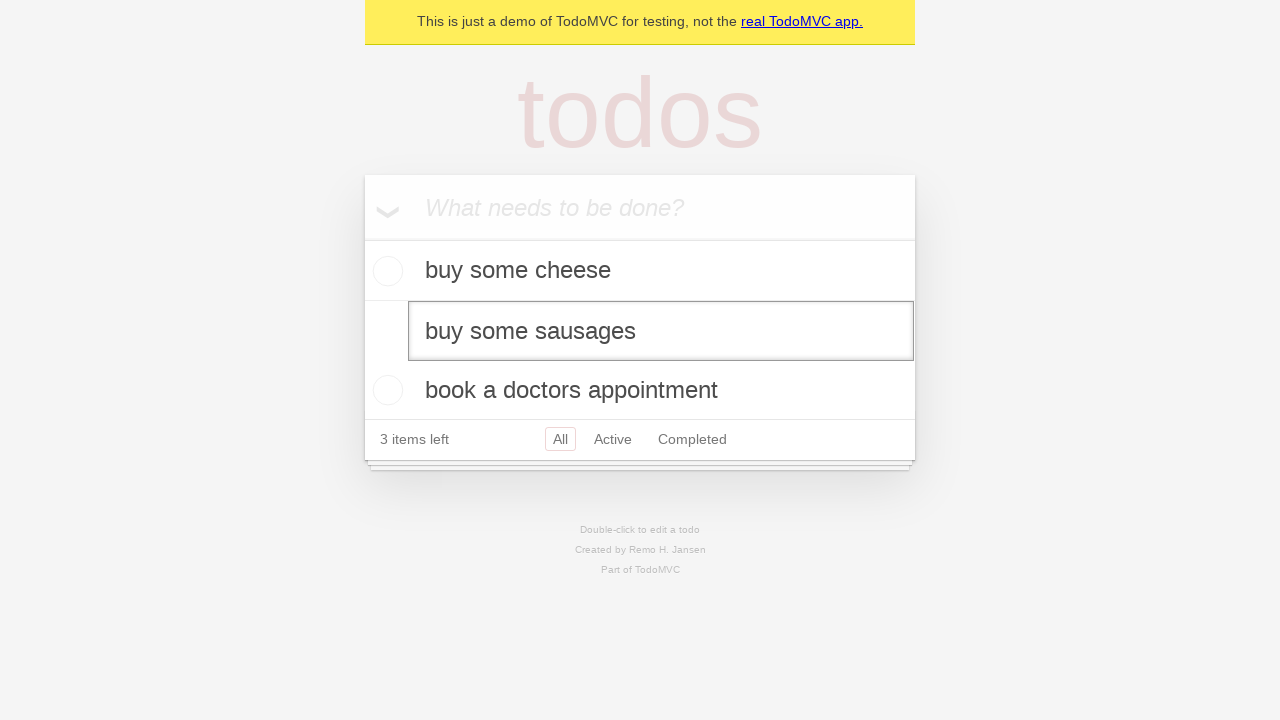

Pressed Enter to save edited todo text on internal:testid=[data-testid="todo-item"s] >> nth=1 >> internal:role=textbox[nam
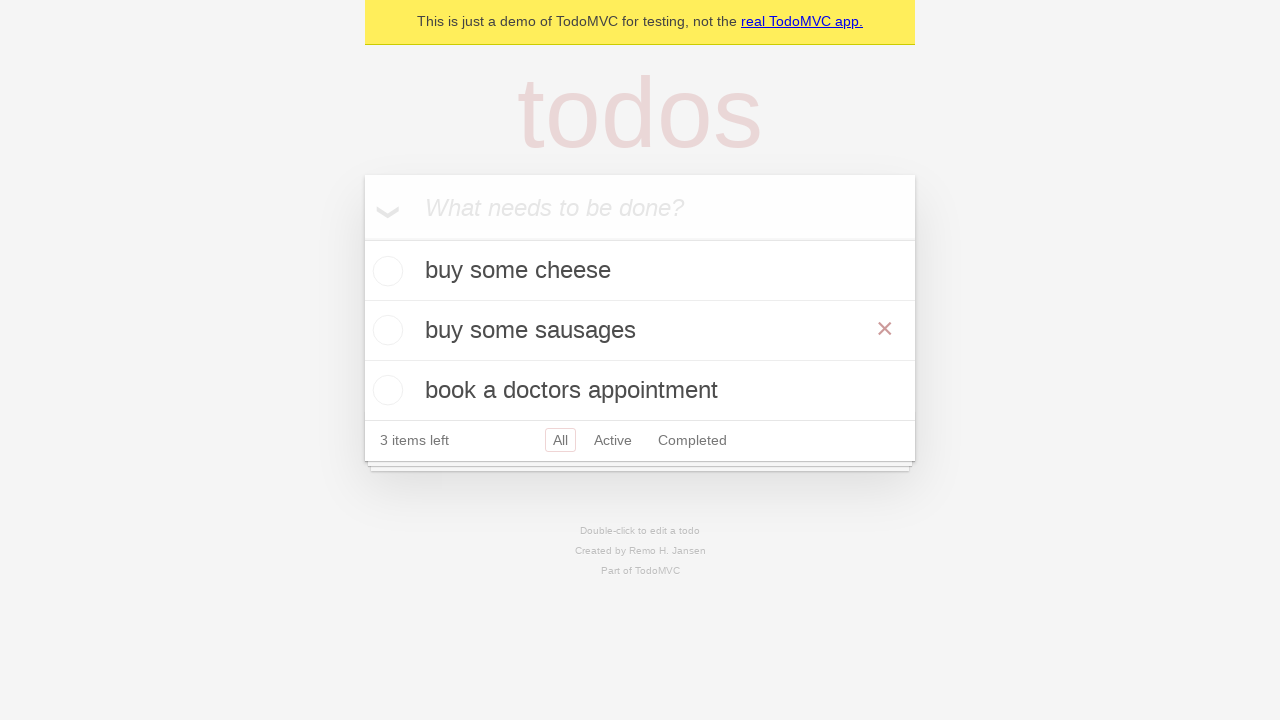

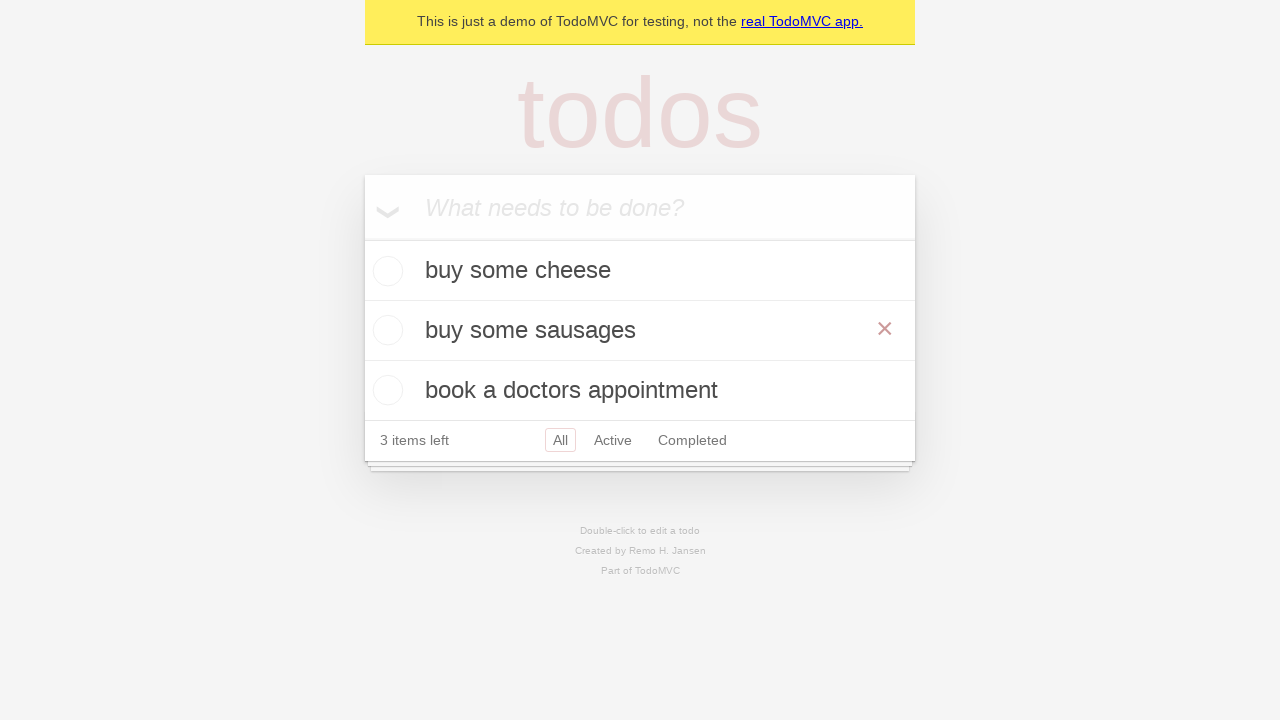